Tests form submission with Male gender selection by filling first name, last name (with numeric characters), selecting Male radio button, entering phone number, and submitting the form.

Starting URL: https://demoqa.com/automation-practice-form

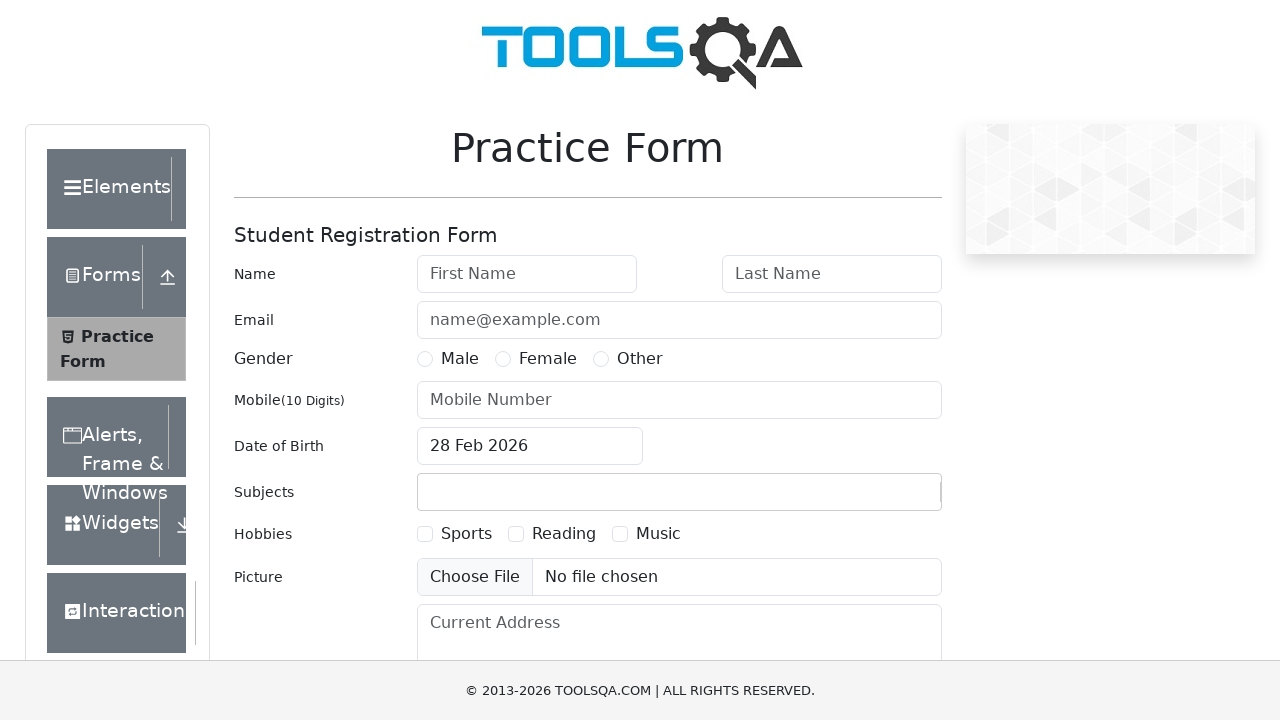

Filled first name field with 'Akshaya' on input#firstName
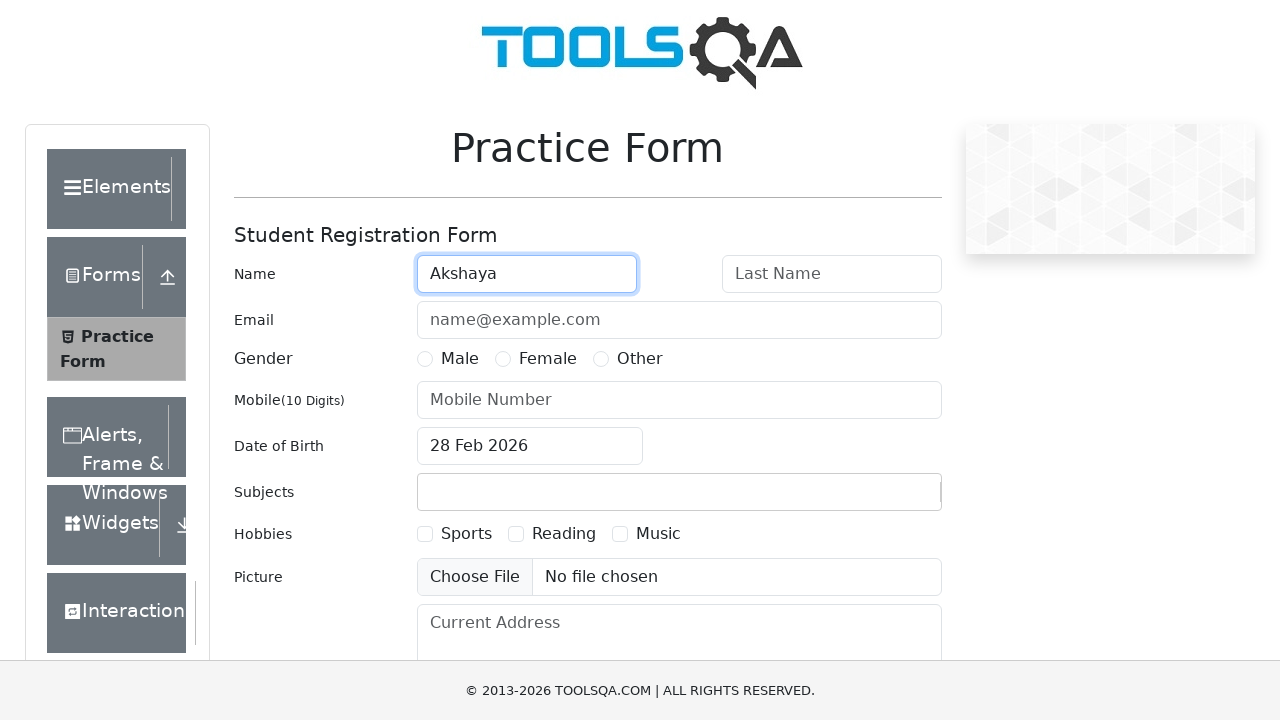

Filled last name field with numeric characters '12345644' on input#lastName
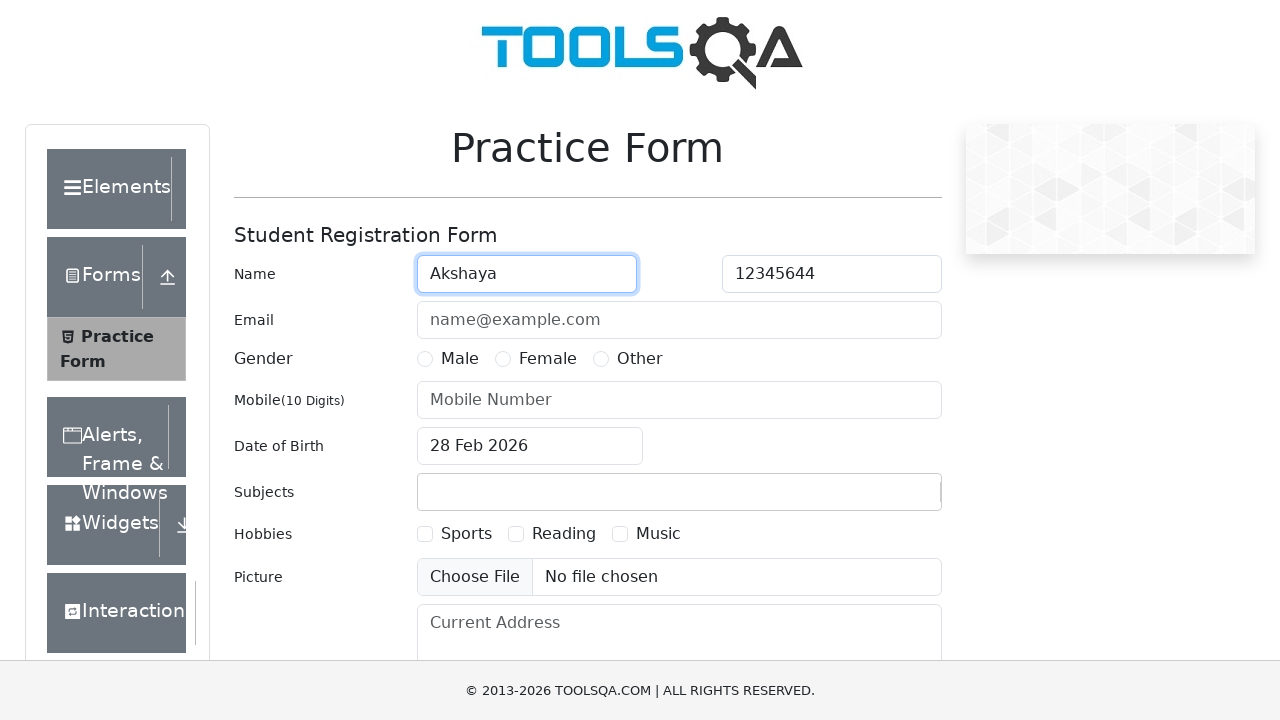

Selected Male gender radio button at (460, 359) on label:has-text('Male')
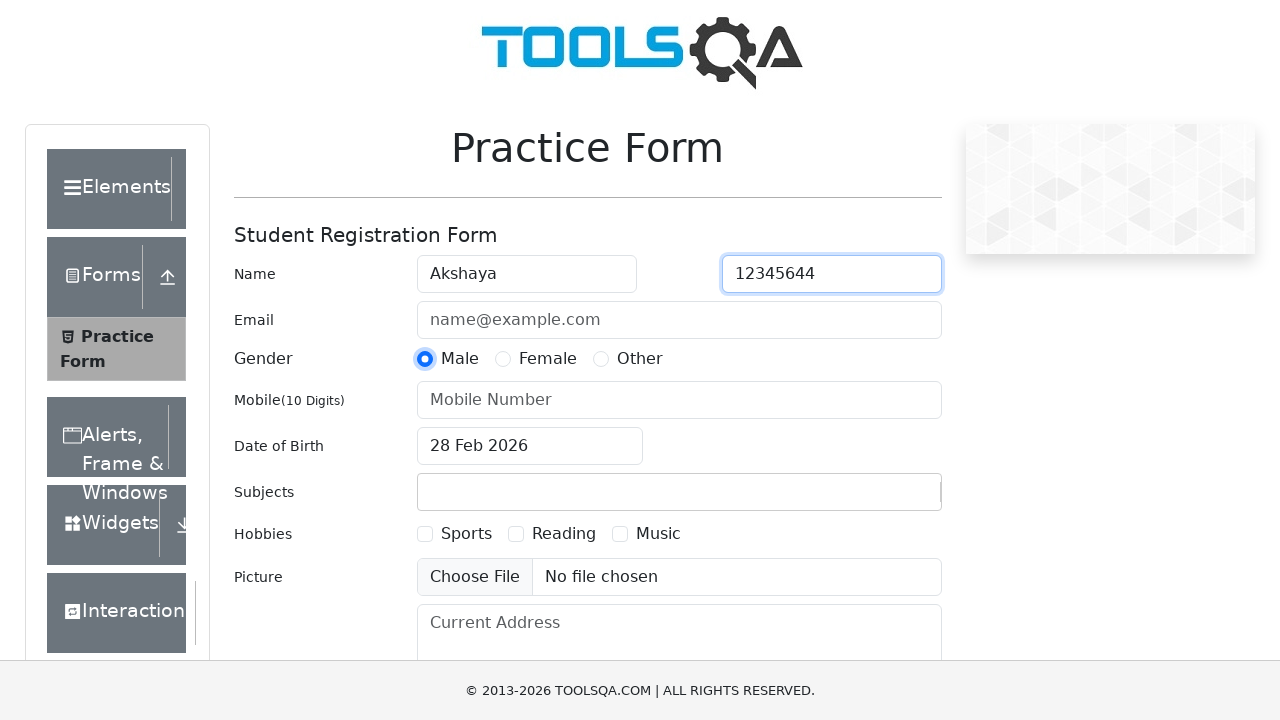

Filled phone number field with '9822385578' on input#userNumber
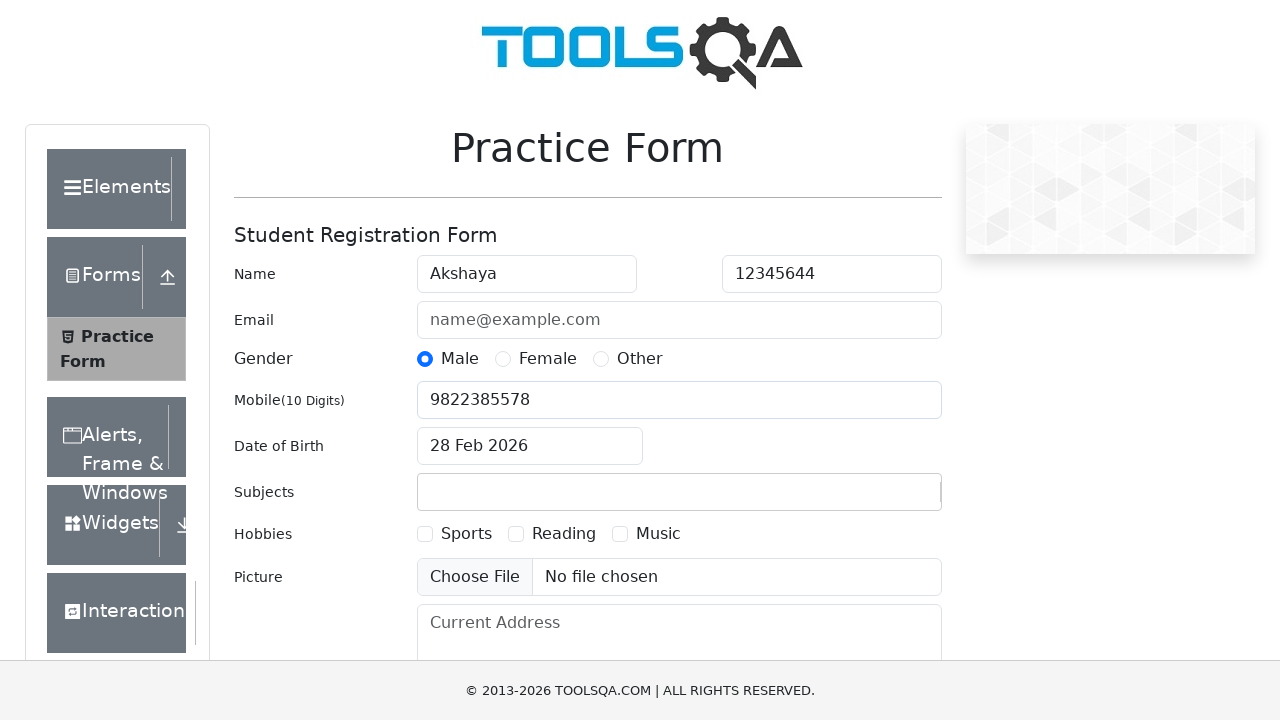

Scrolled submit button into view
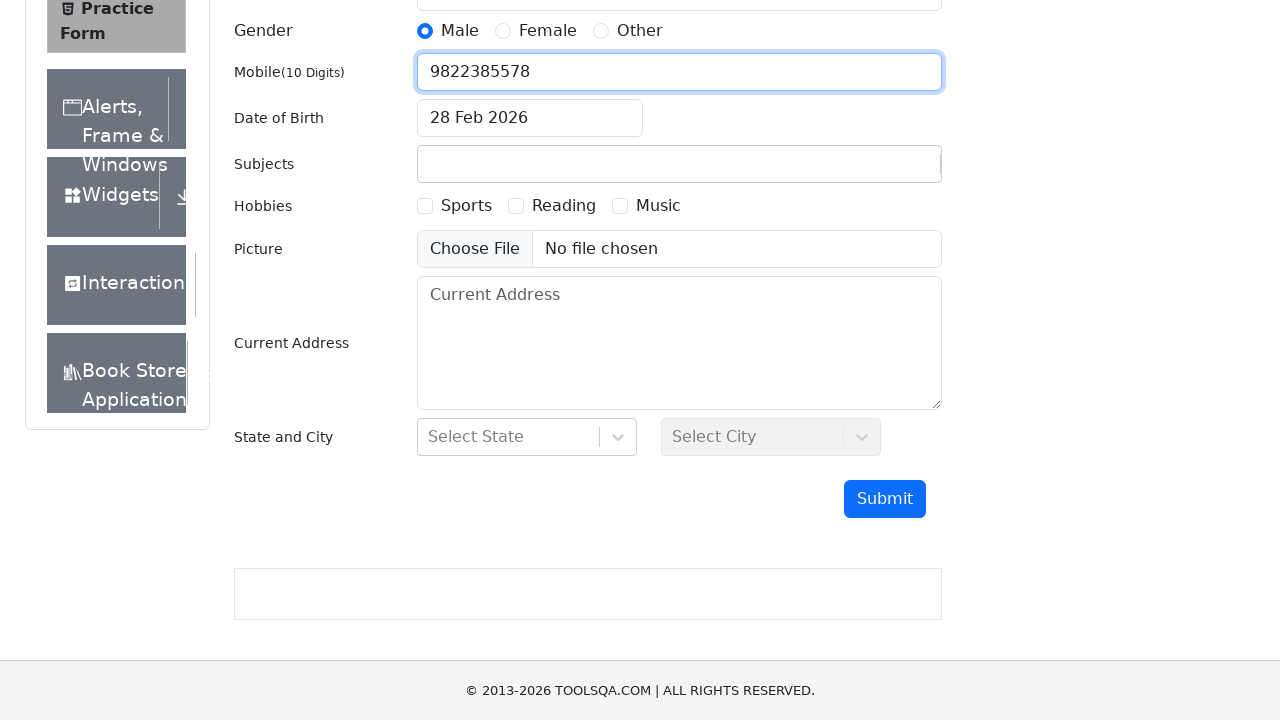

Clicked submit button to submit the form at (885, 499) on button#submit
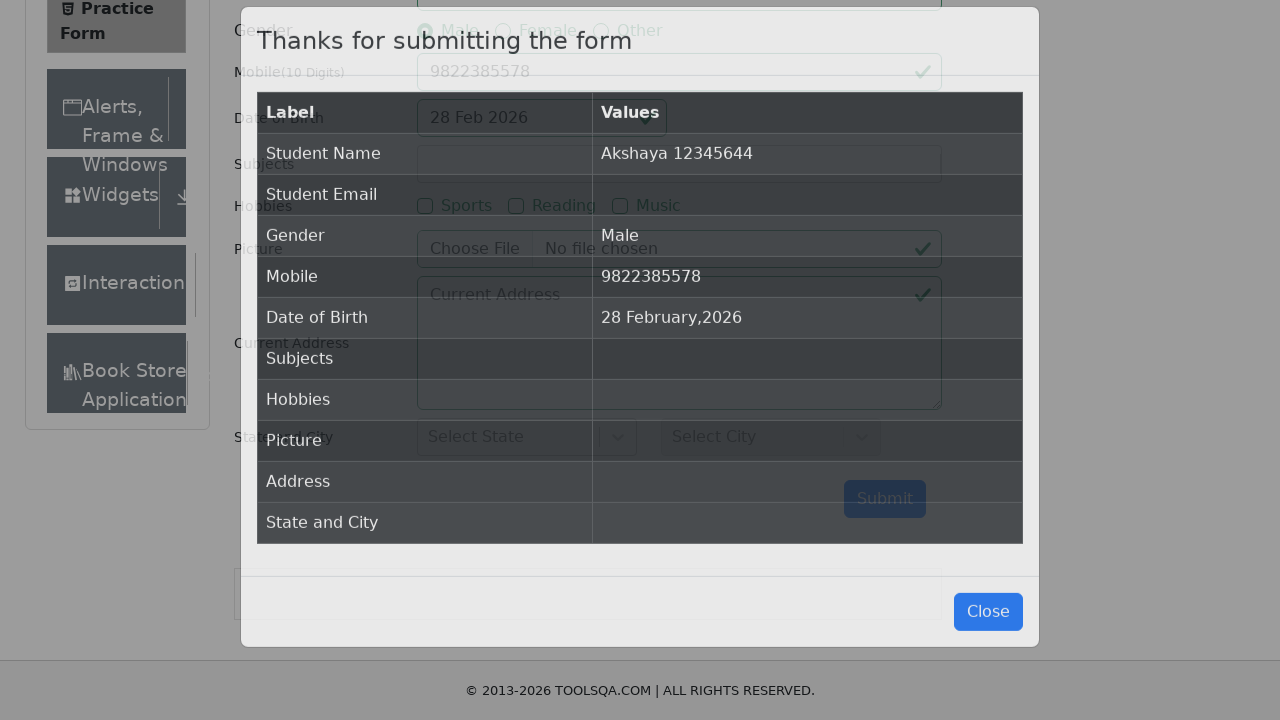

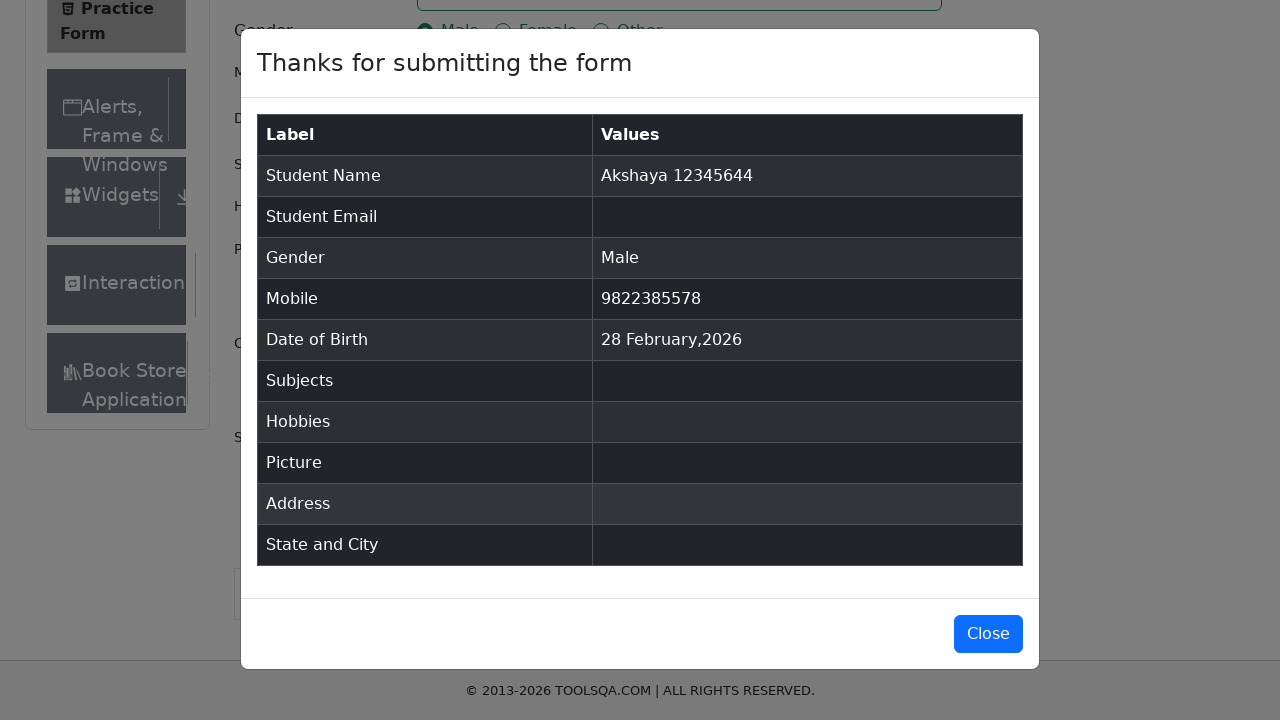